Tests navigation to product details page by clicking "View Product" link and verifying the URL redirect

Starting URL: https://automationexercise.com/products

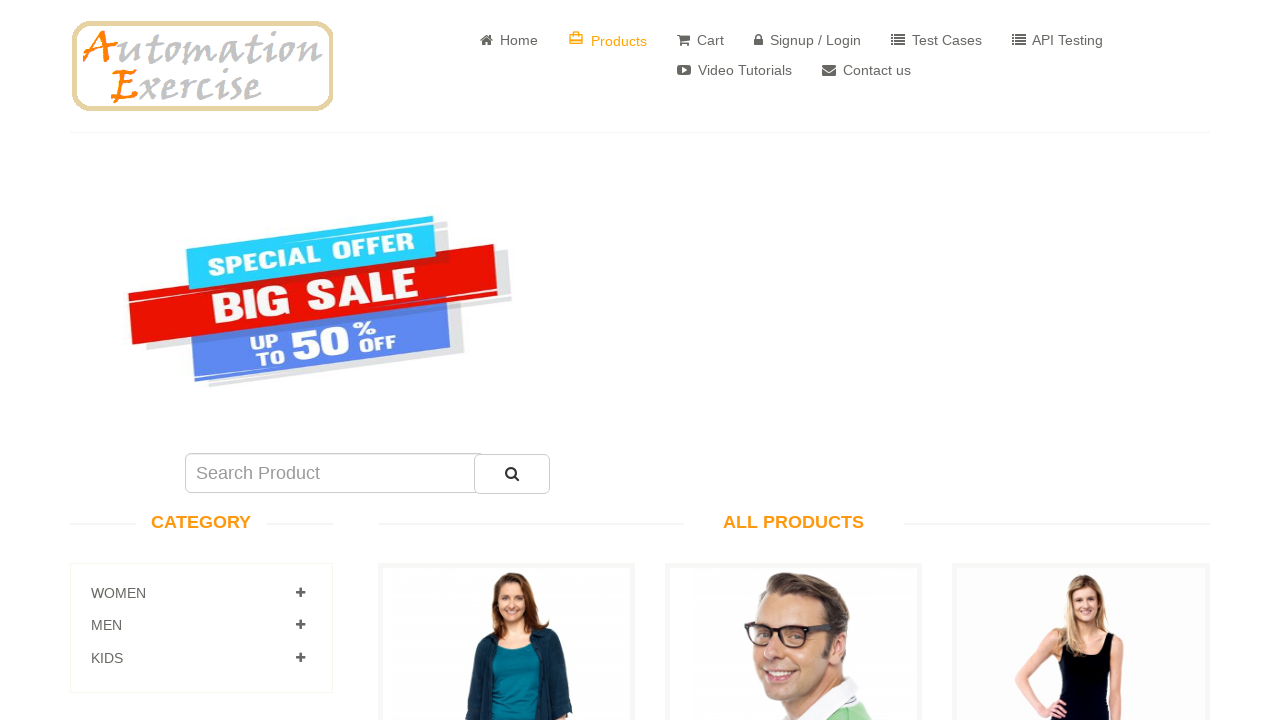

Clicked 'View Product' link for first product at (506, 361) on a[href='/product_details/1']
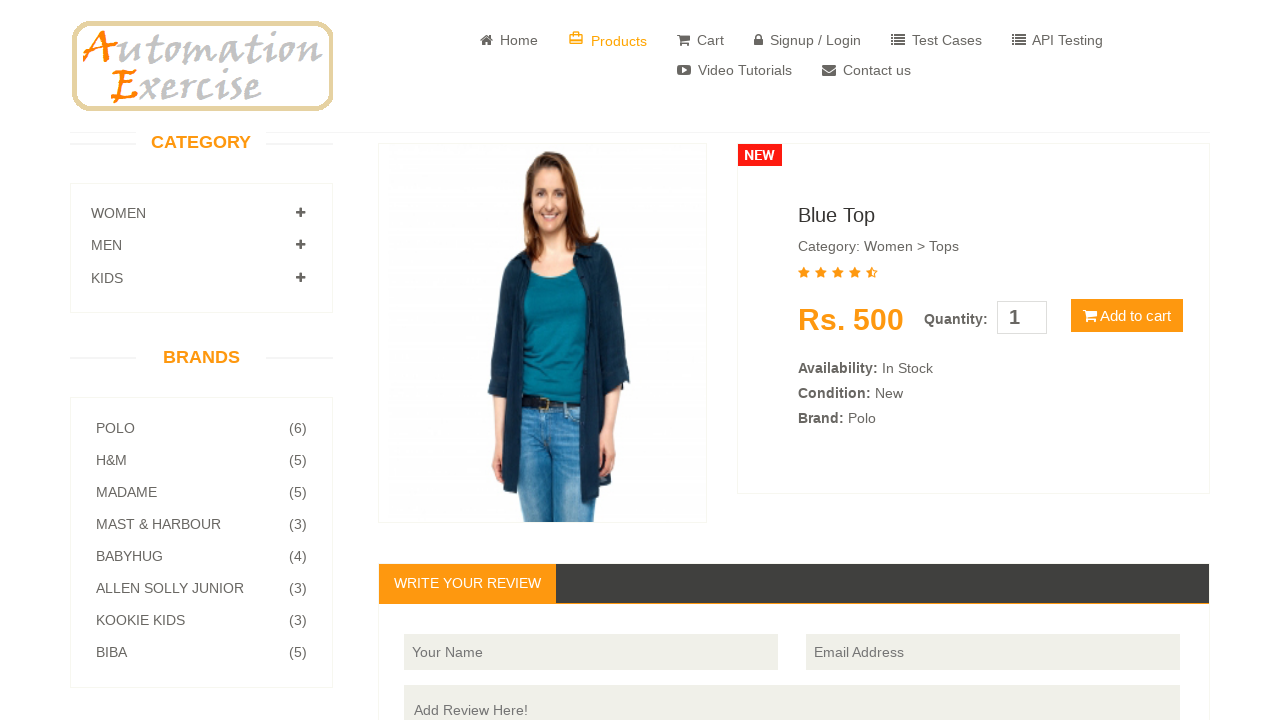

Verified redirect to product details page (URL: https://automationexercise.com/product_details/1)
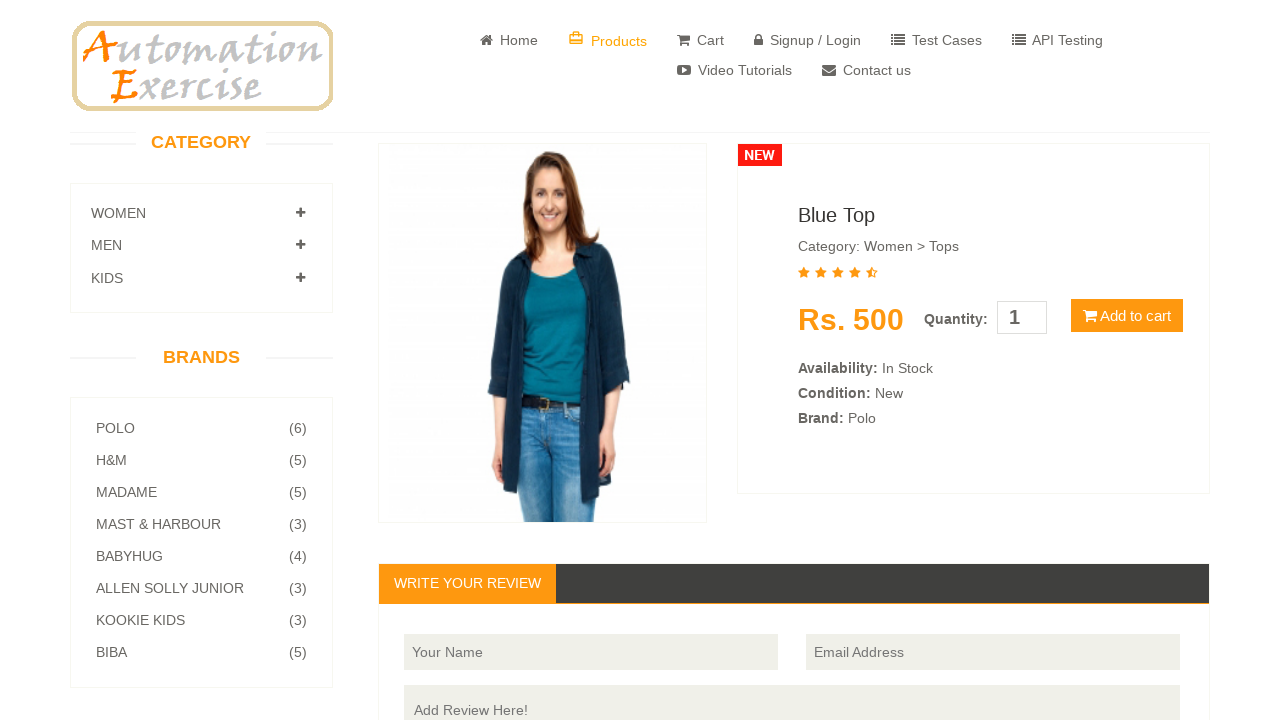

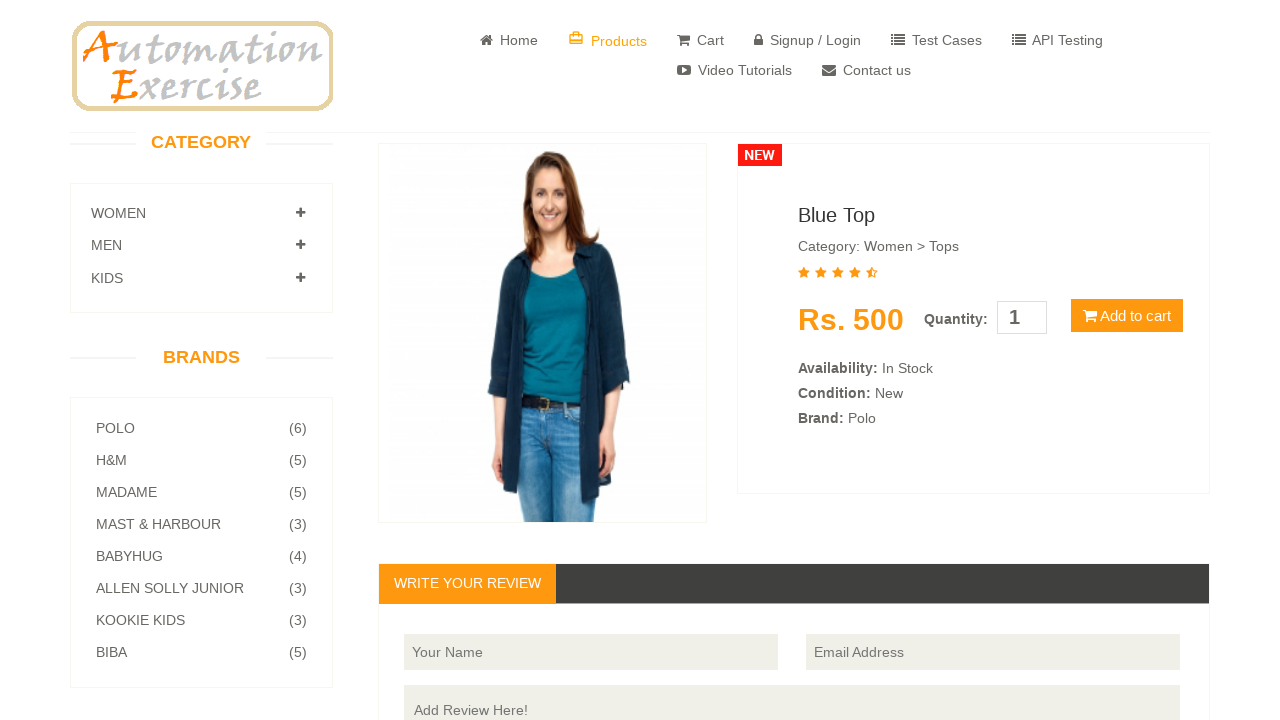